Tests navigation to Standard Suite room by clicking on the room name button

Starting URL: https://ancabota09.wixsite.com/intern

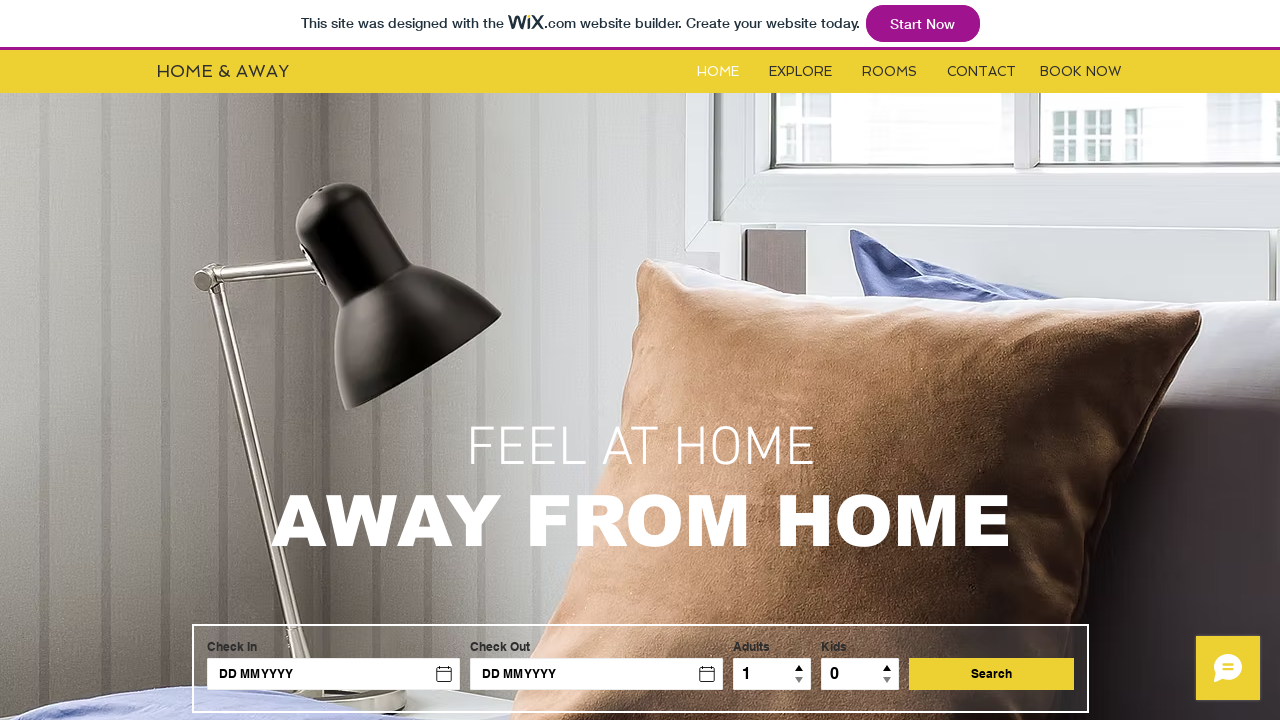

Clicked on Rooms button at (890, 72) on #i6kl732v2label
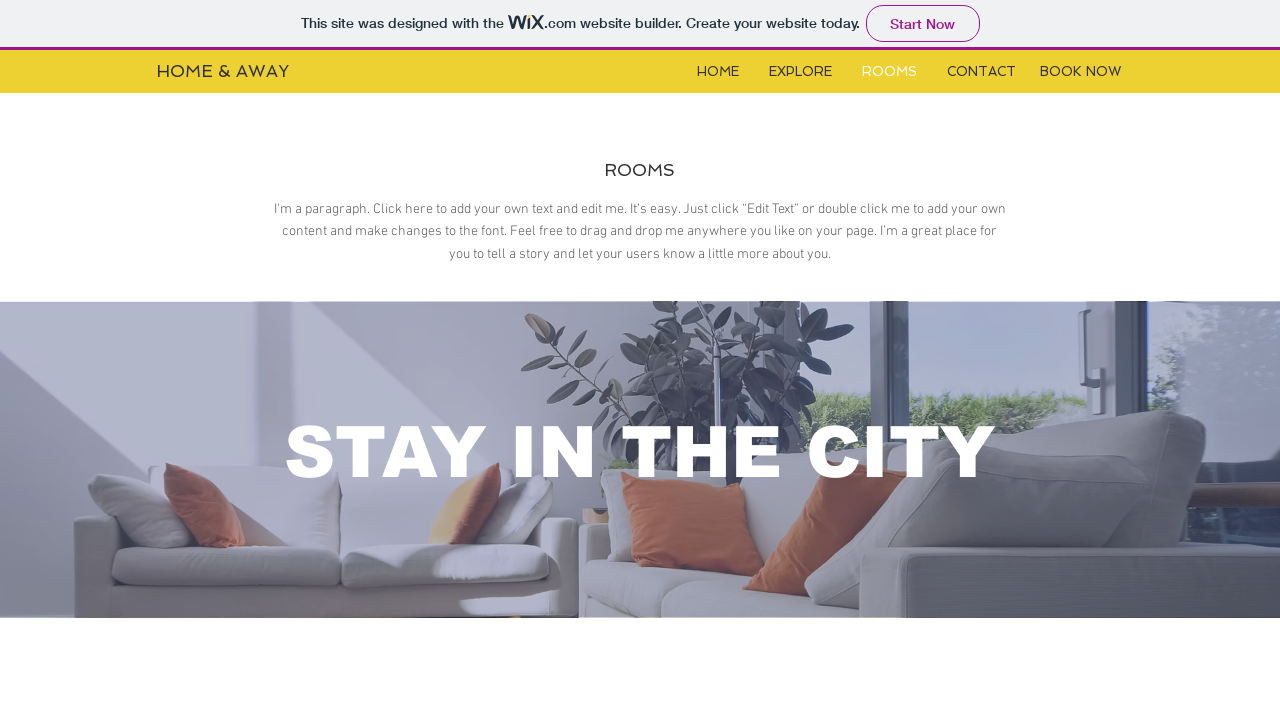

Located and switched to iframe
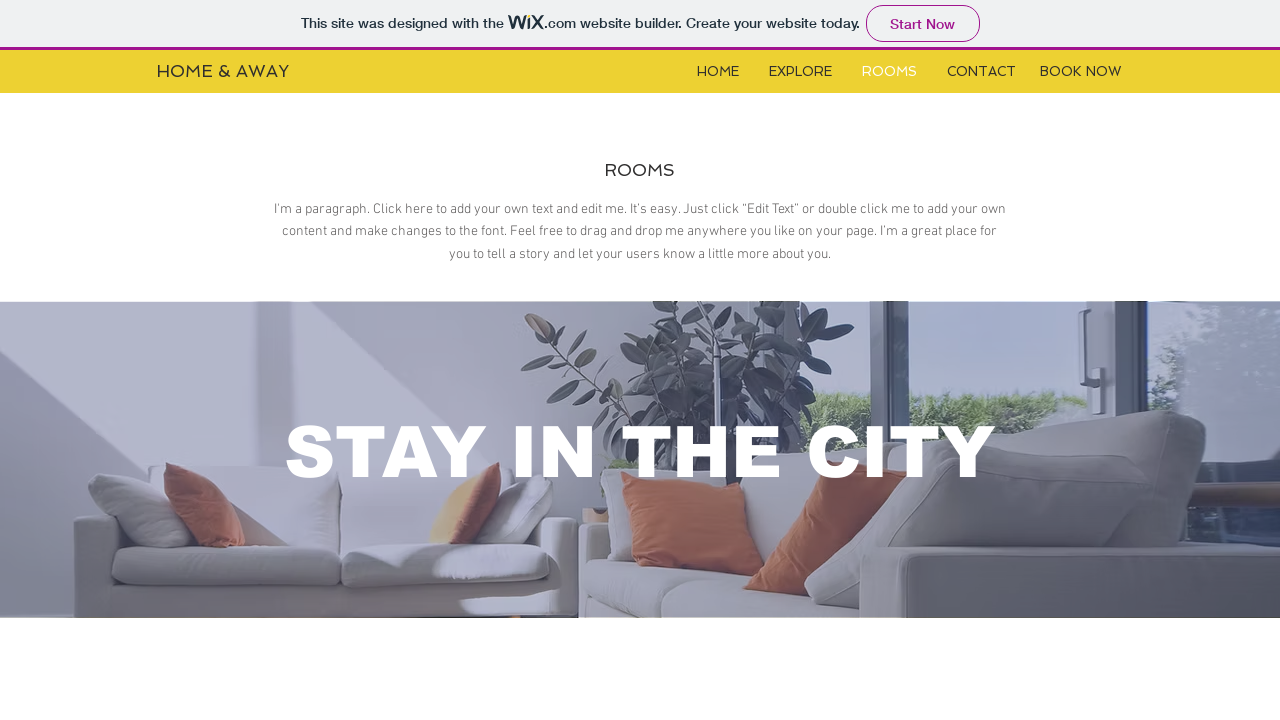

Clicked on Standard Suite room name button to navigate to Standard Suite room at (756, 361) on .nKphmK >> nth=0 >> internal:control=enter-frame >> xpath=//*[@id="content"]/div
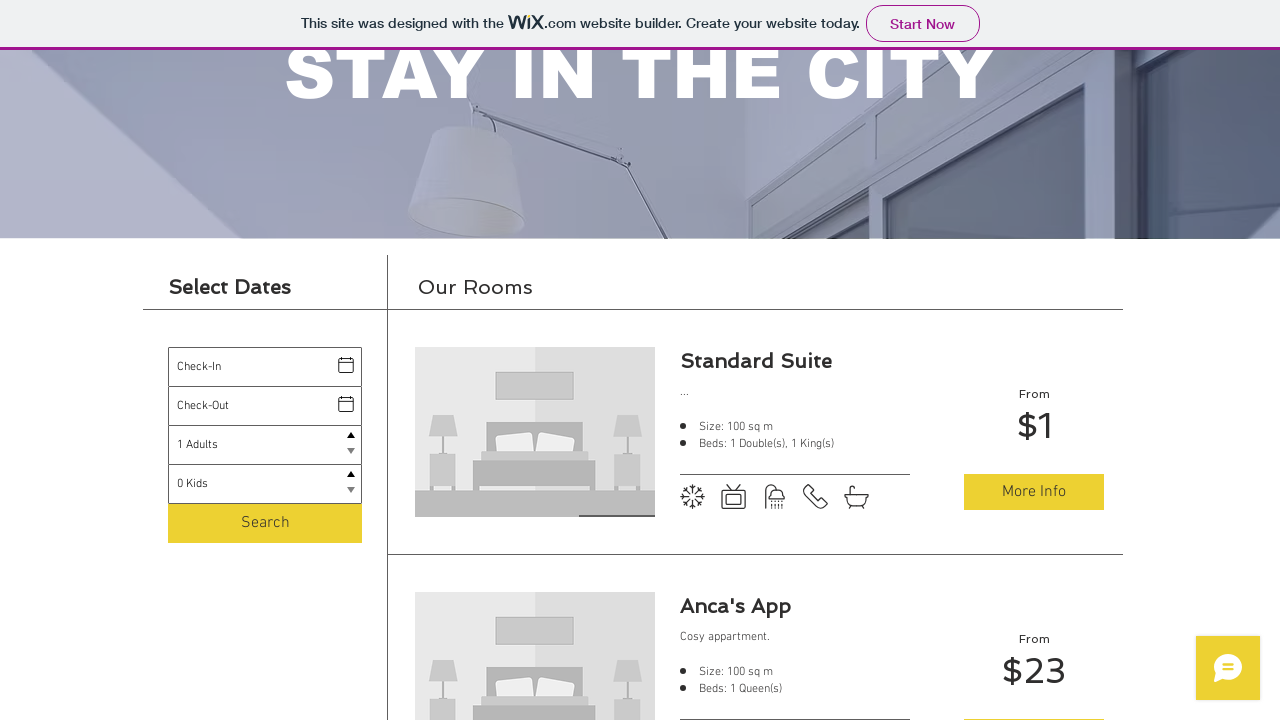

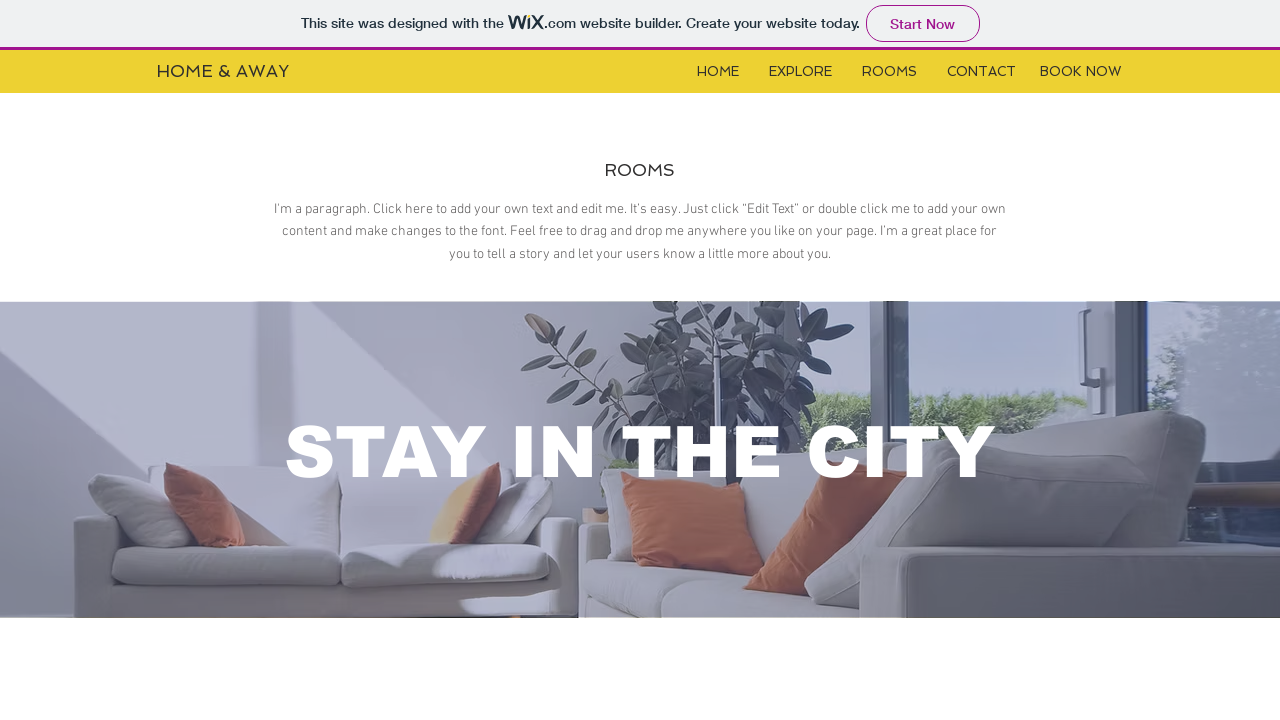